Tests frame interaction by switching to frames and scrolling within them

Starting URL: https://demoqa.com/frames

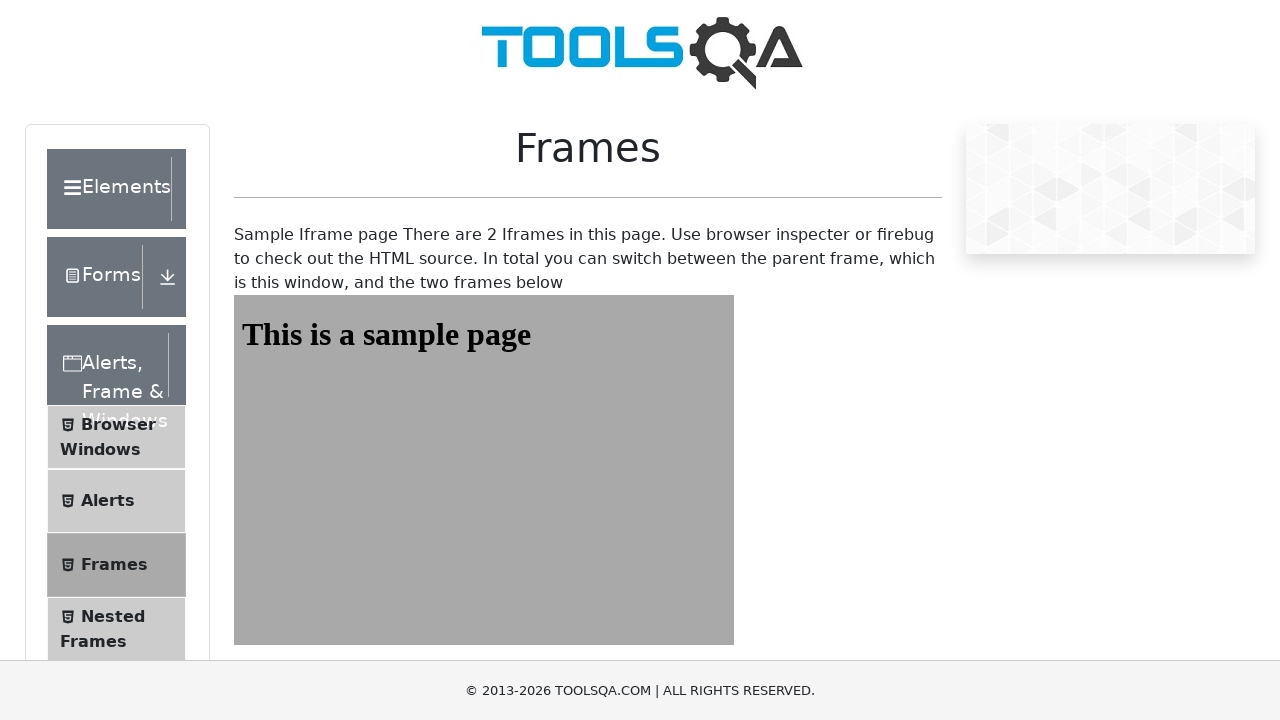

Scrolled down the page by 400 pixels
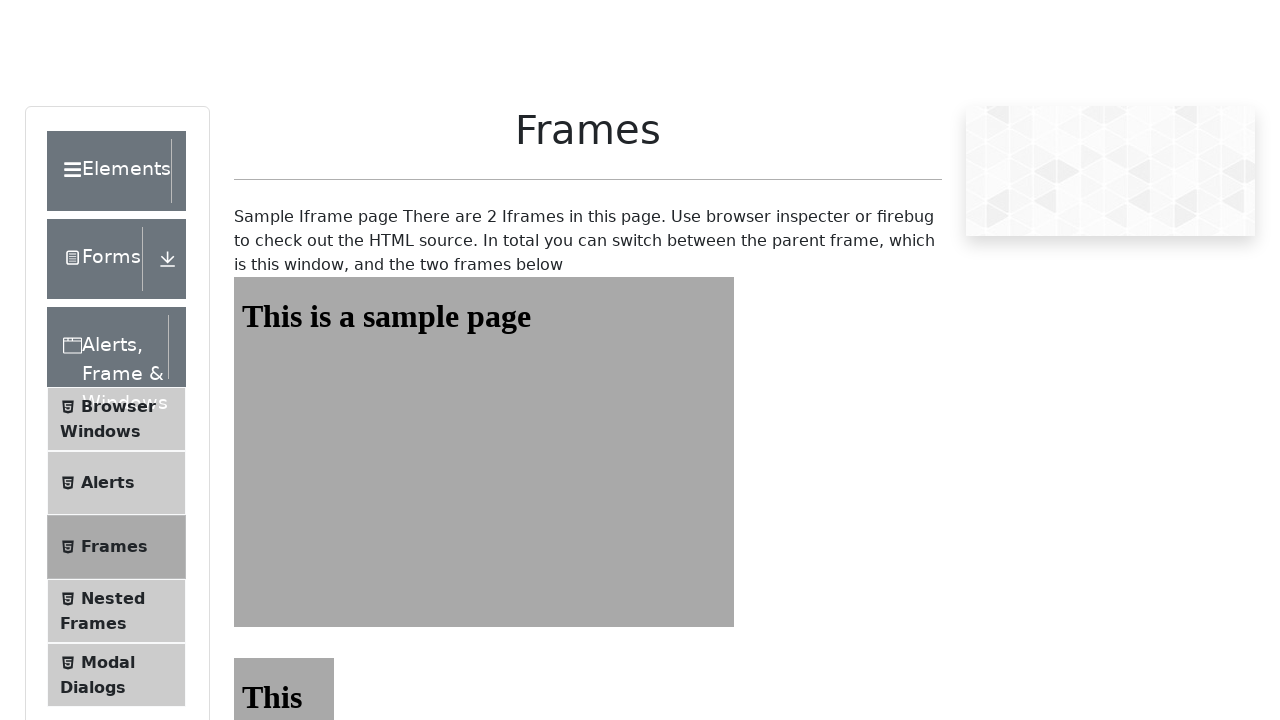

Switched to frame2
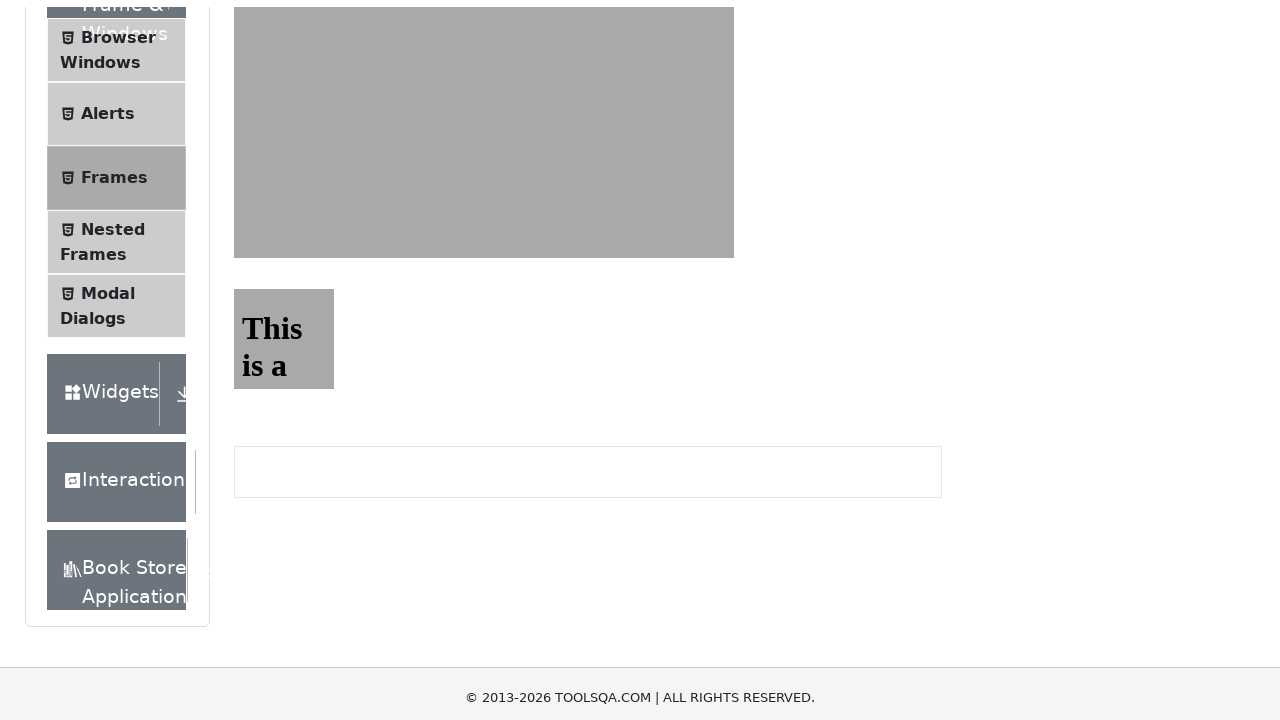

Scrolled within frame2 by 500 pixels
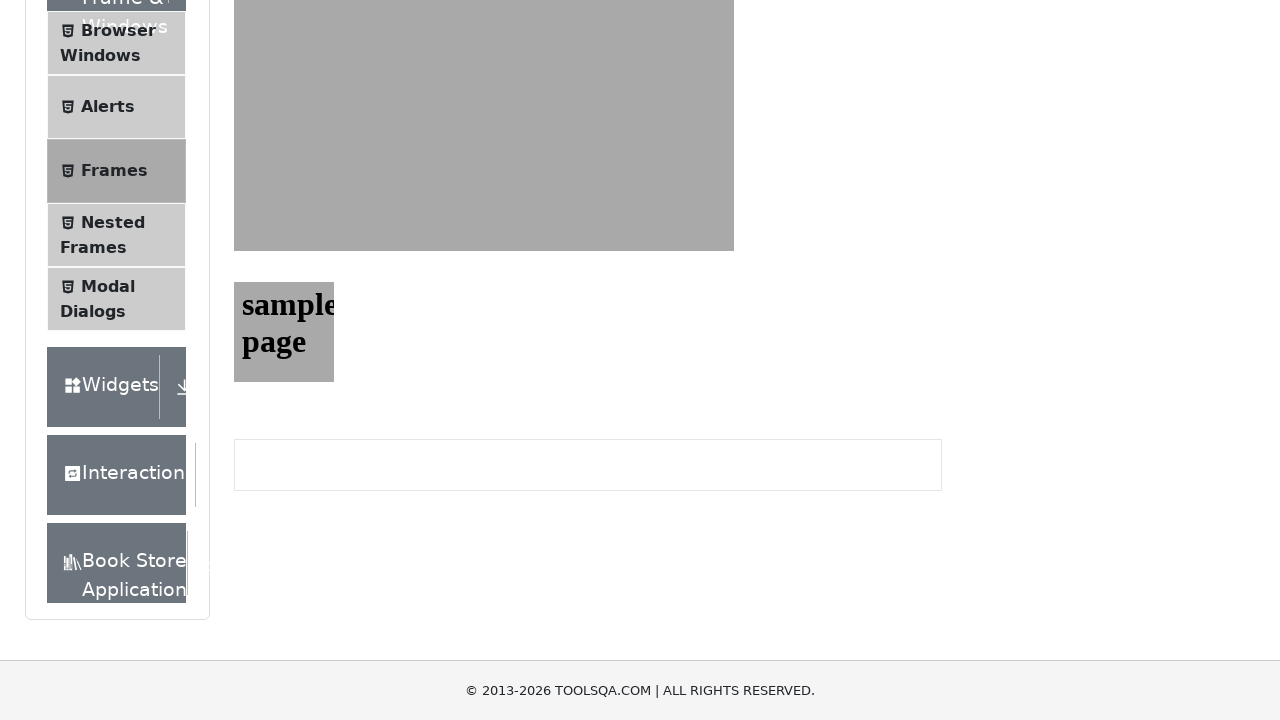

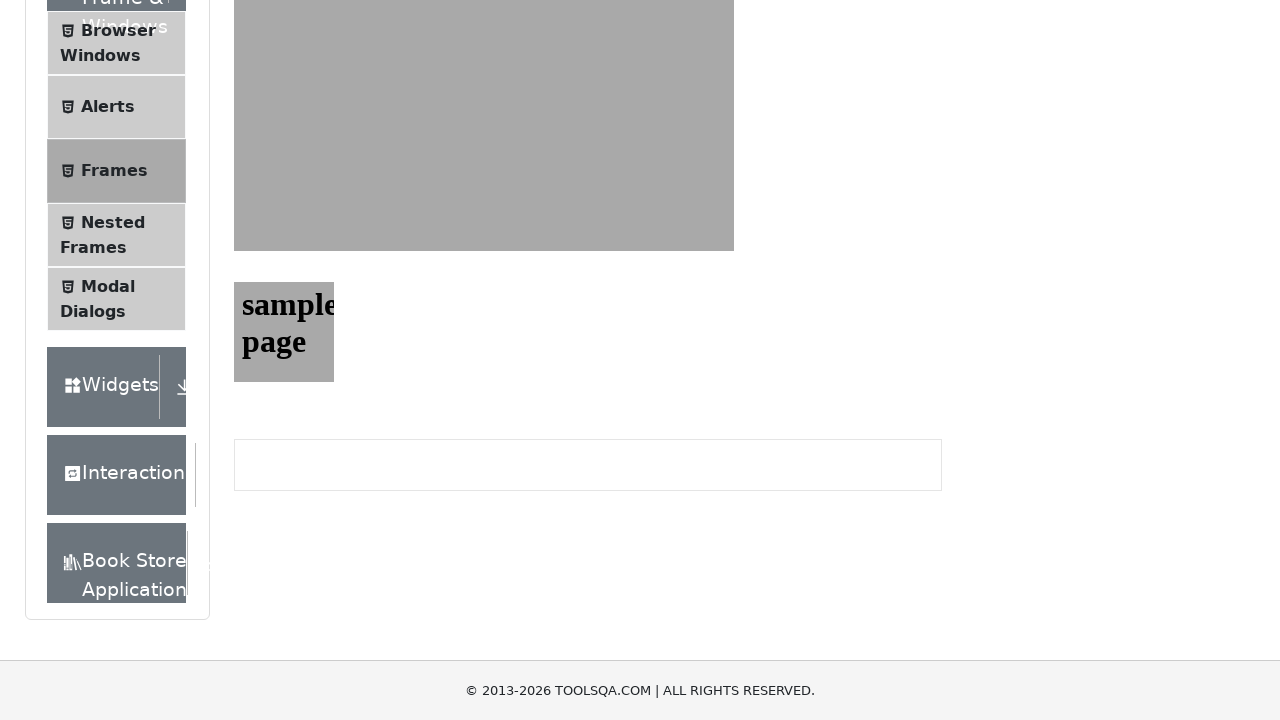